Tests e-commerce functionality by searching for products containing "Ca", then adding Cashews to cart and increasing quantity of Carrots before adding to cart

Starting URL: https://rahulshettyacademy.com/seleniumPractise/#/

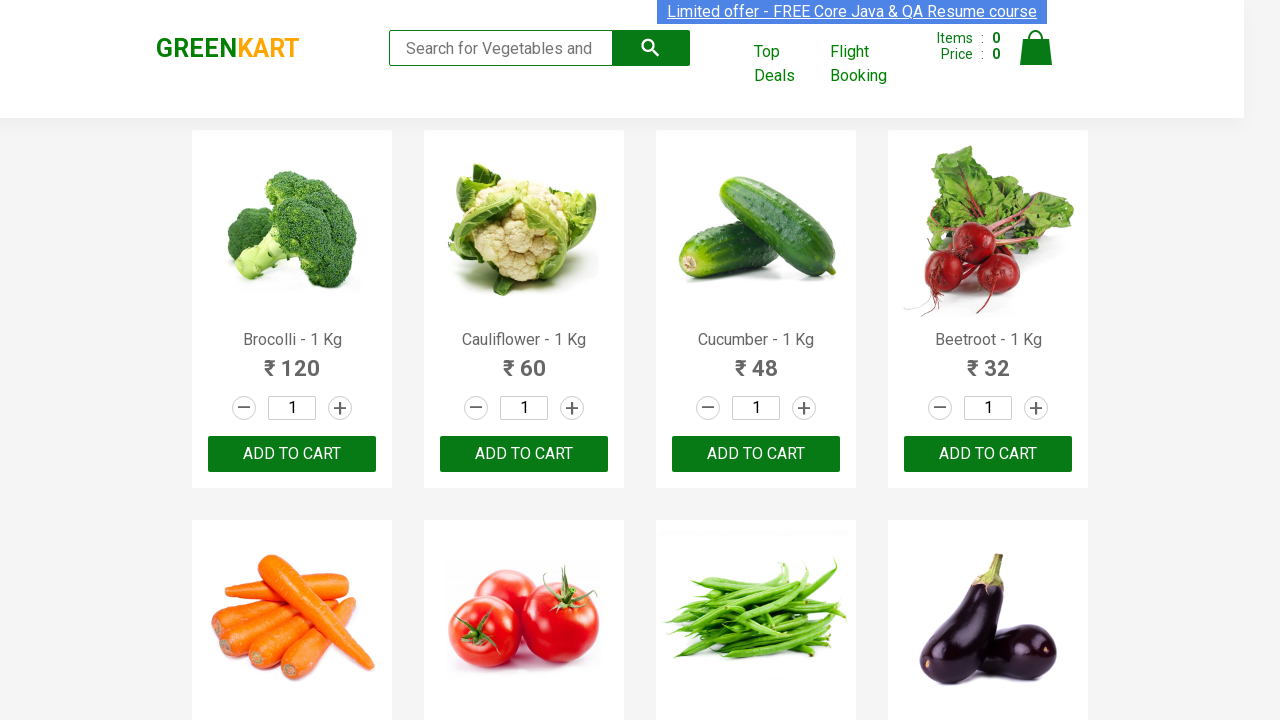

Filled search keyword field with 'Ca' on .search-keyword
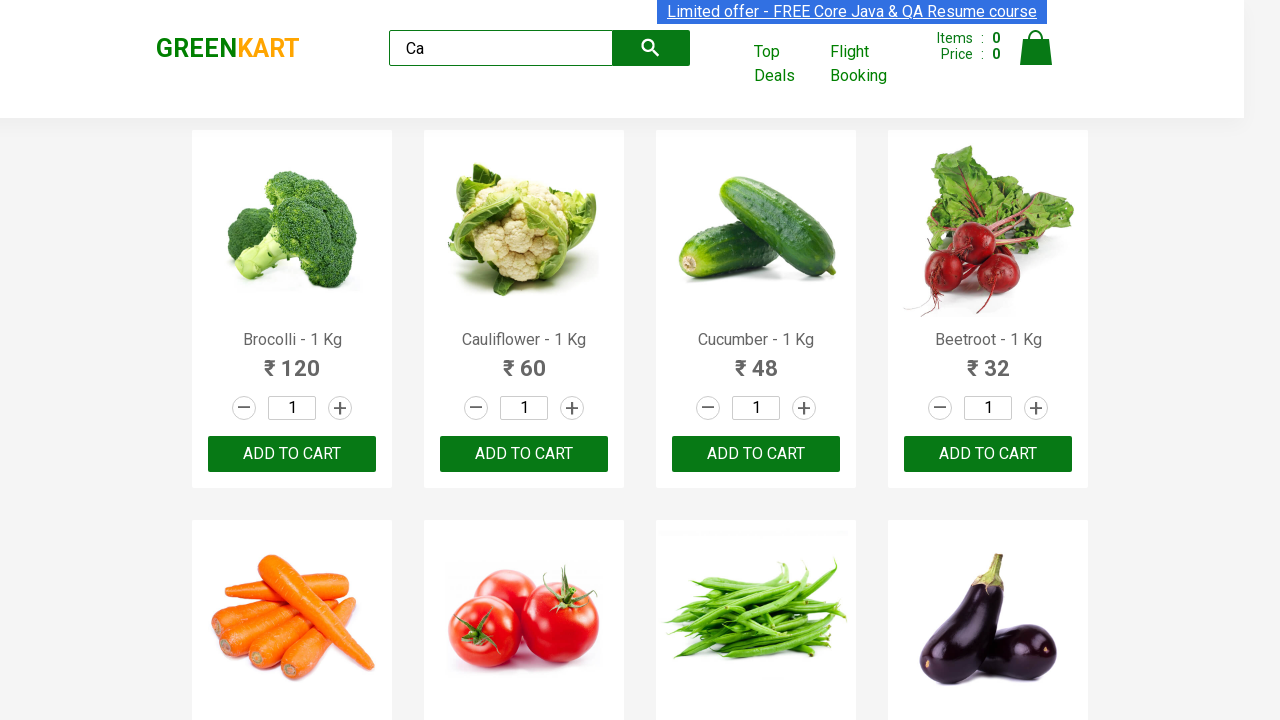

Waited for products to be filtered and loaded
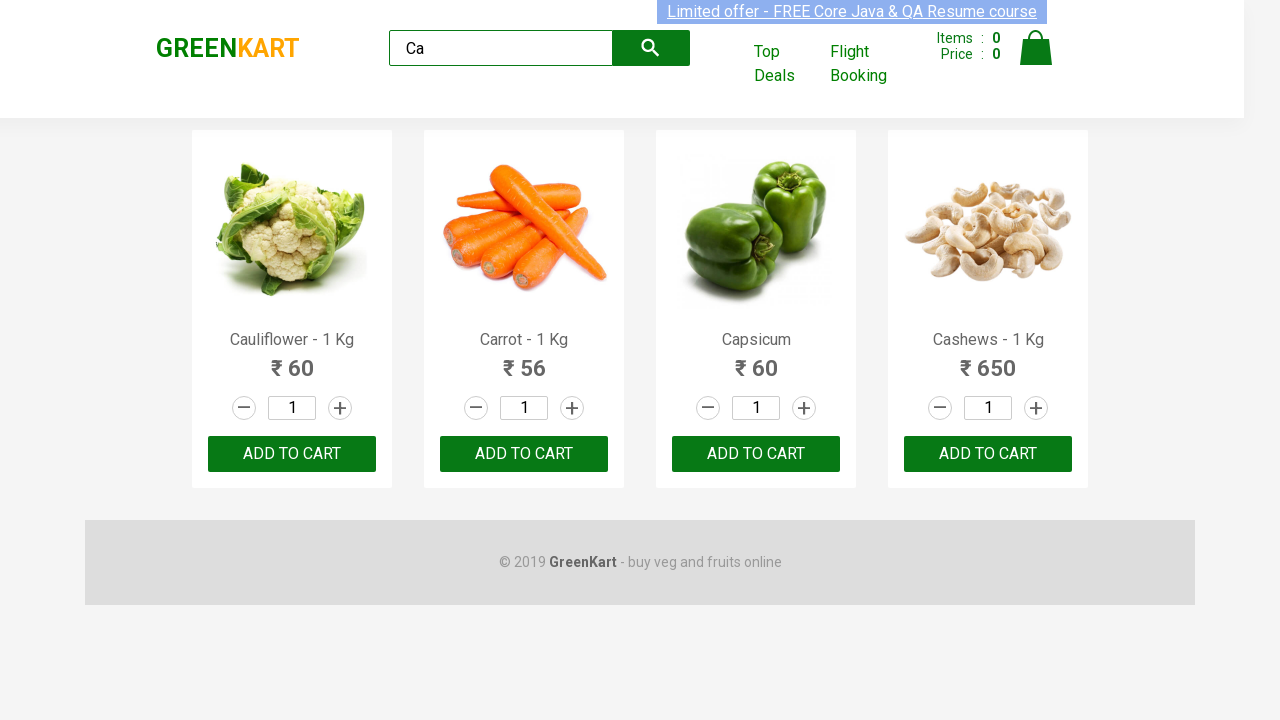

Retrieved all product elements from the page
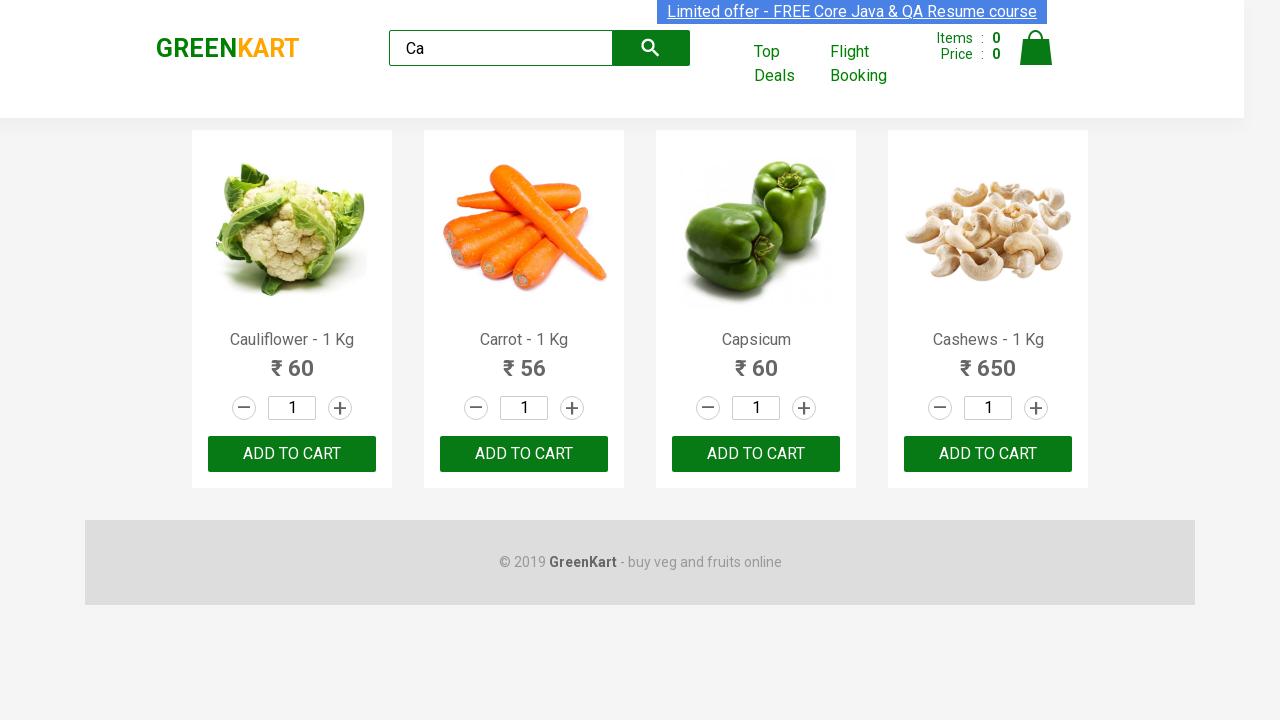

Retrieved product name: Cauliflower - 1 Kg
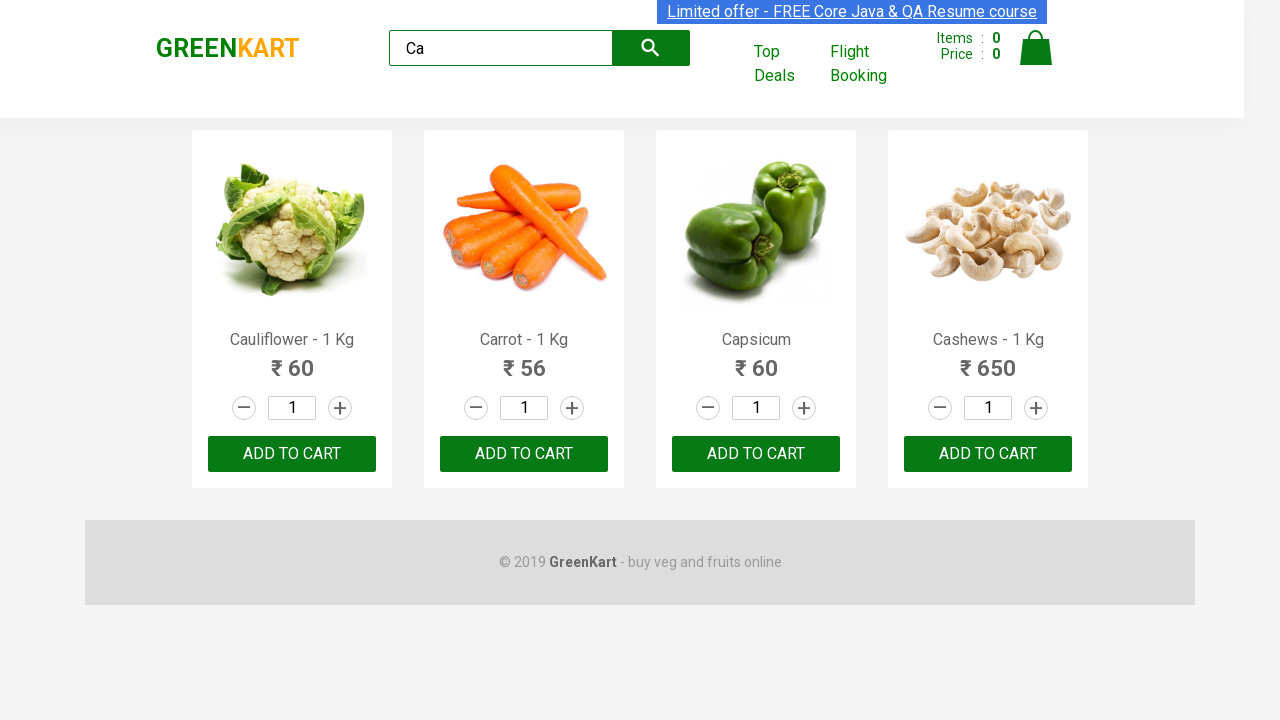

Retrieved product name: Carrot - 1 Kg
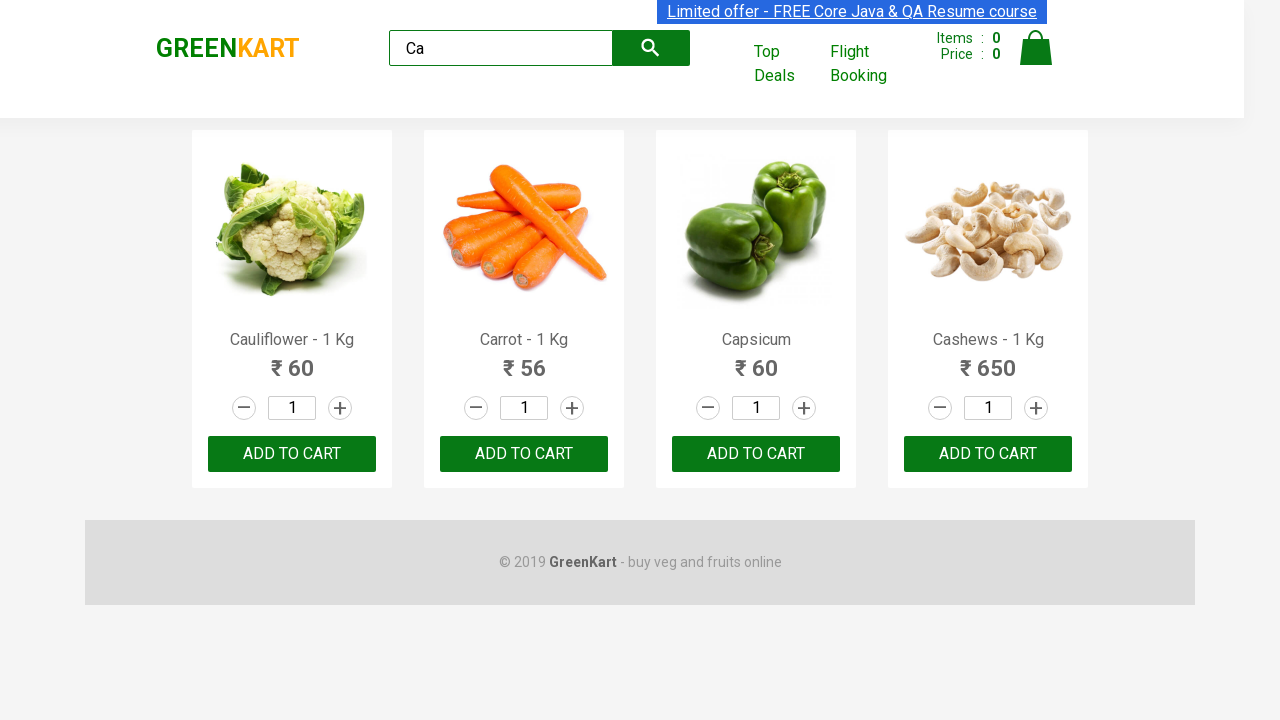

Retrieved product name: Capsicum
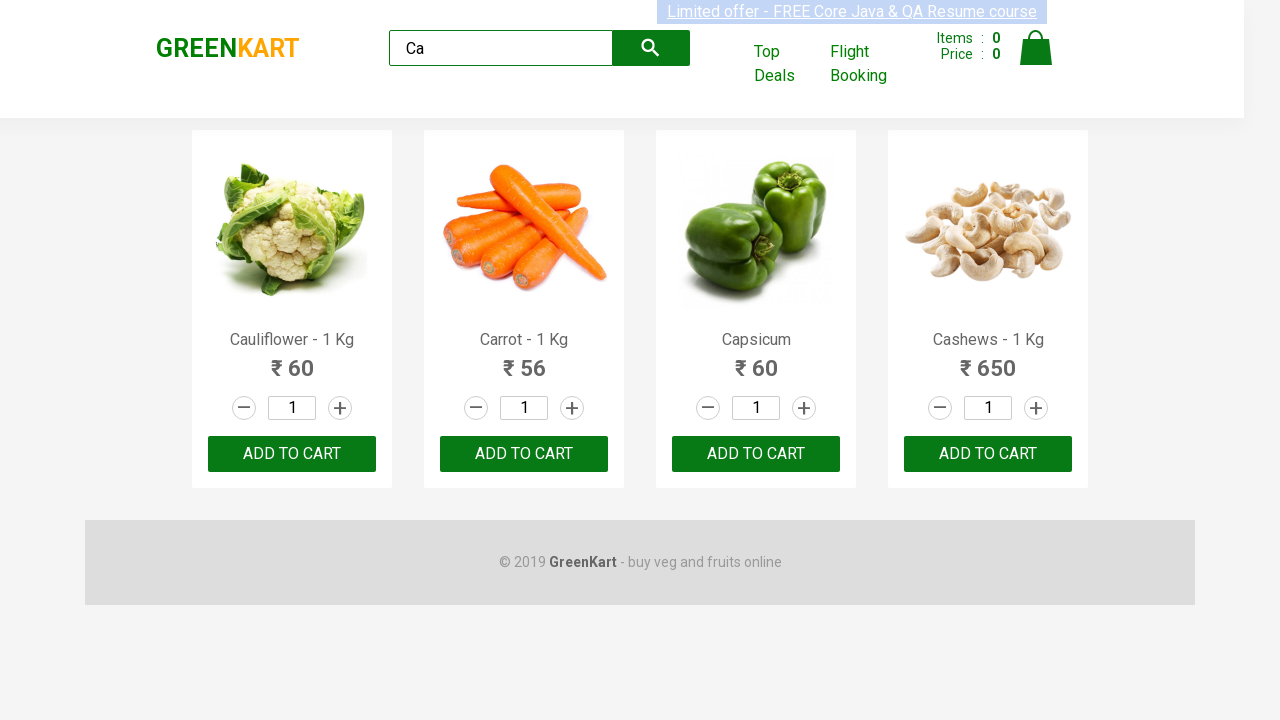

Retrieved product name: Cashews - 1 Kg
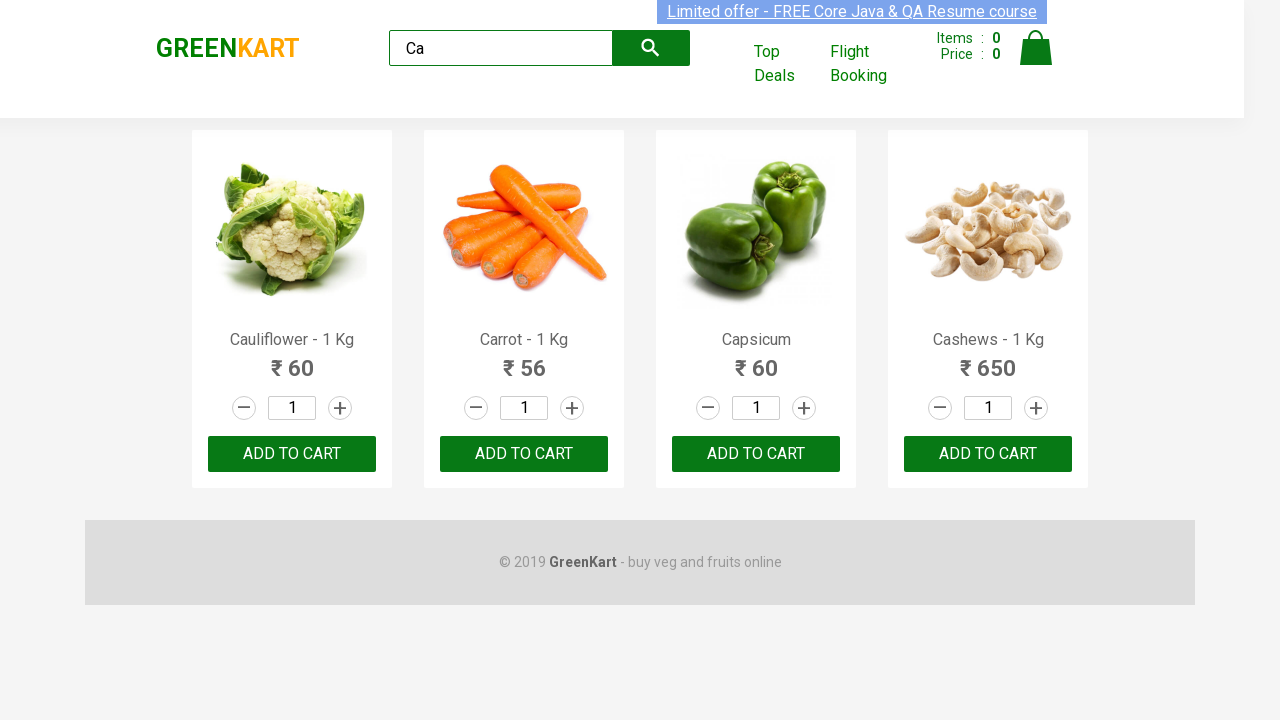

Clicked ADD TO CART button for Cashews at (988, 454) on .products .product >> nth=3 >> text=ADD TO CART
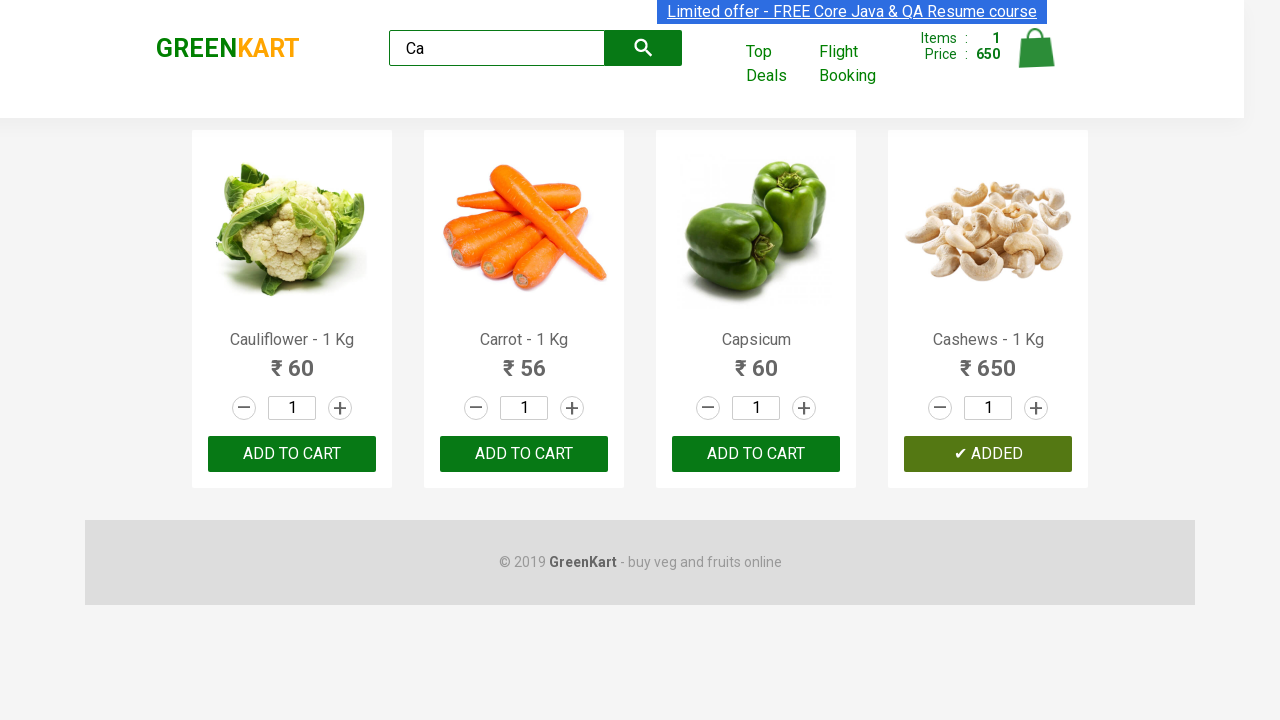

Retrieved product name: Cauliflower - 1 Kg
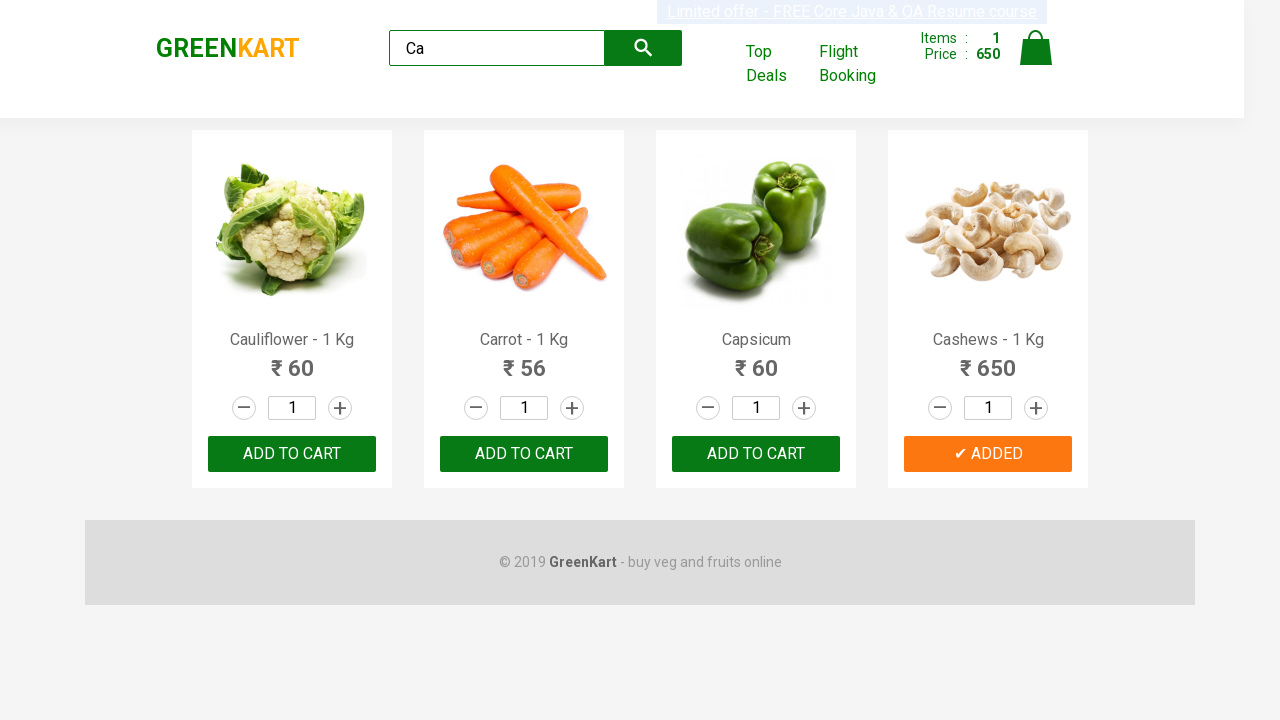

Retrieved product name: Carrot - 1 Kg
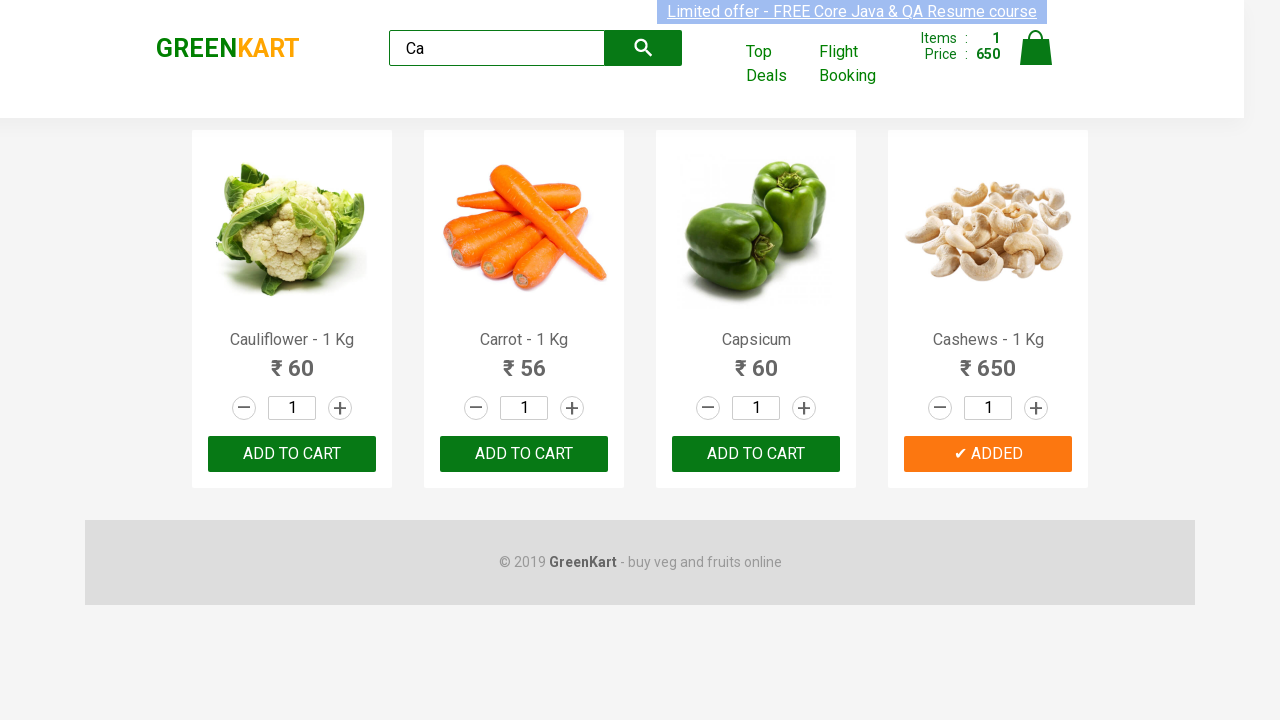

Clicked + button to increase Carrot quantity at (572, 408) on .products .product >> nth=1 >> text=+
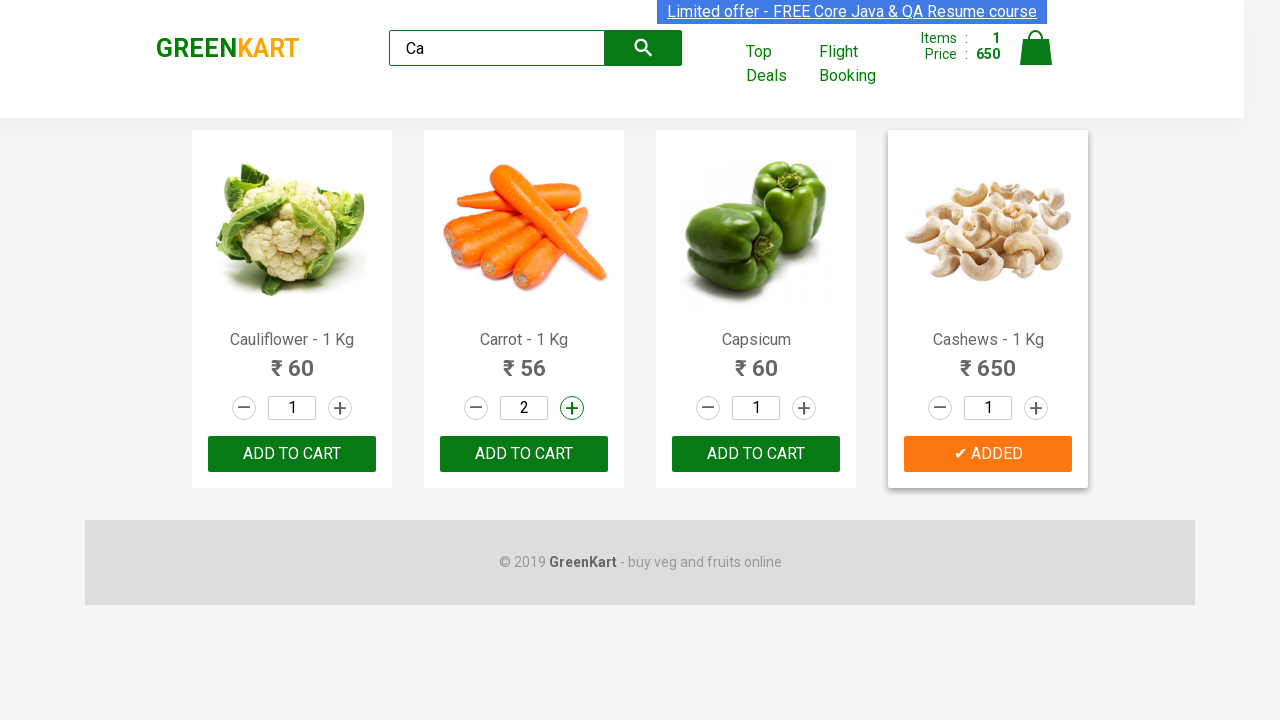

Clicked ADD TO CART button for Carrot at (524, 454) on .products .product >> nth=1 >> text=ADD TO CART
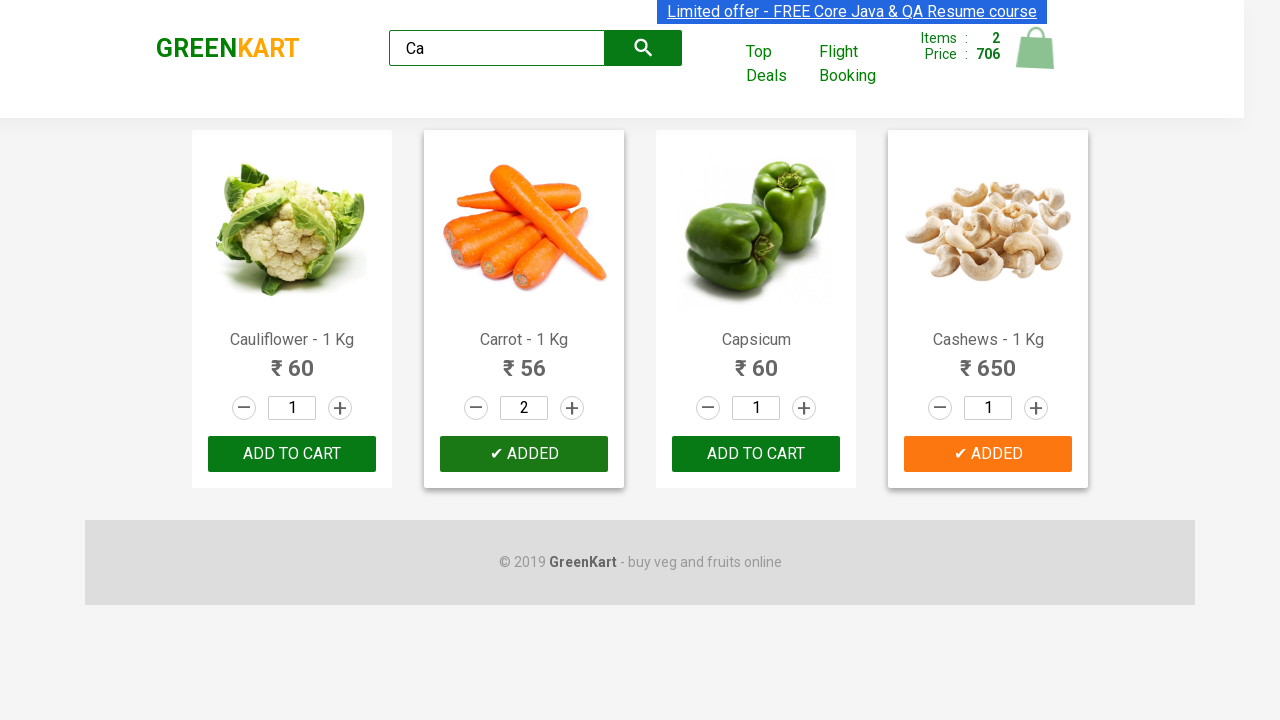

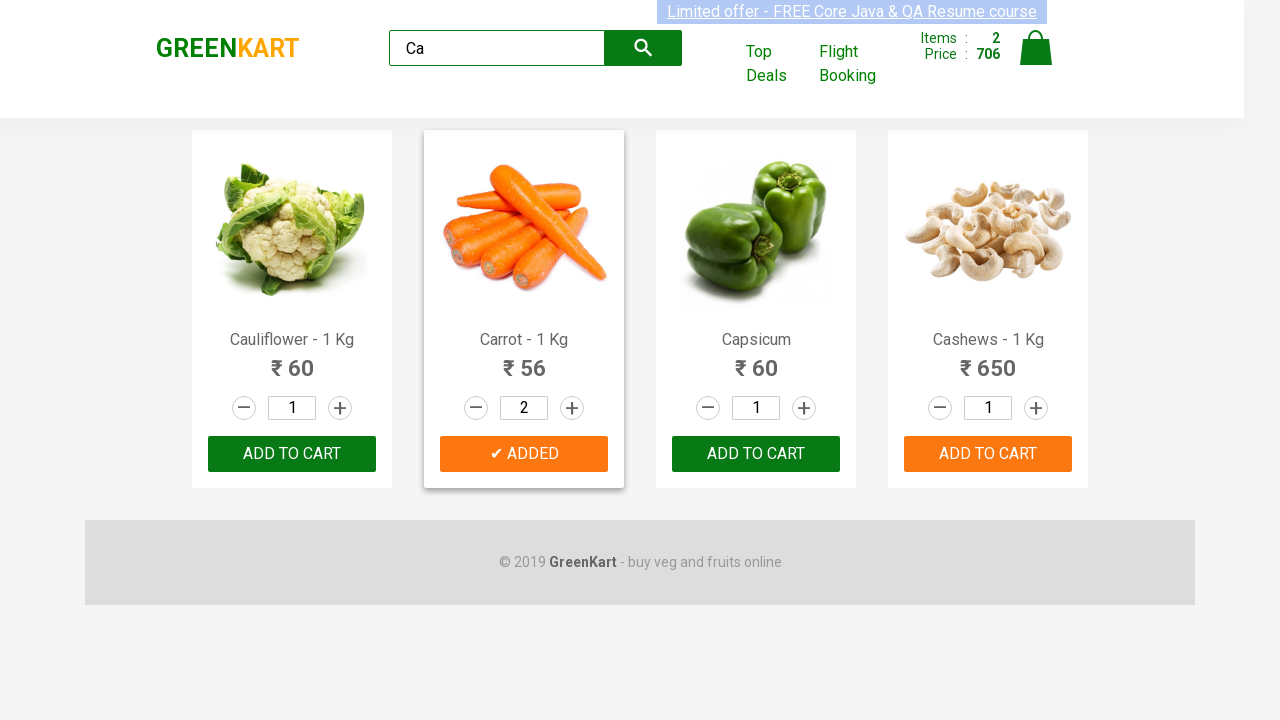